Tests drag and drop functionality on jQuery UI demo page by dragging an element and dropping it onto a target area

Starting URL: https://jqueryui.com/droppable/

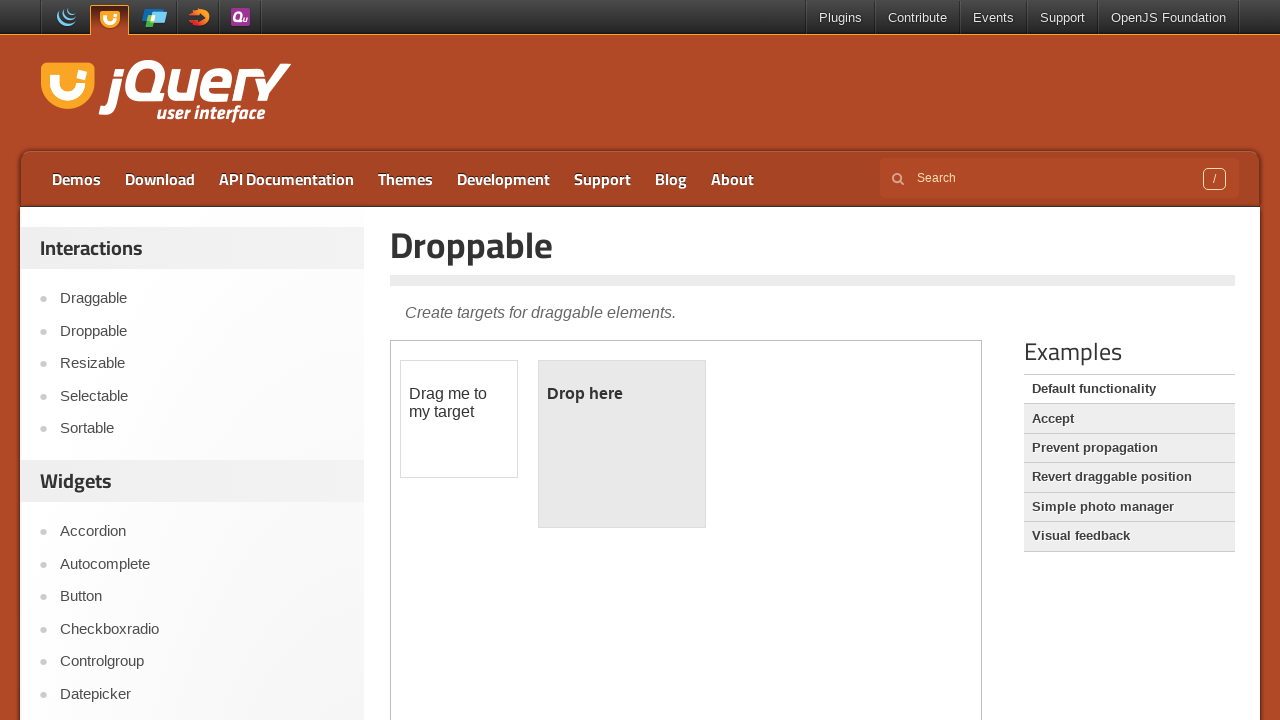

Waited for iframe to be available
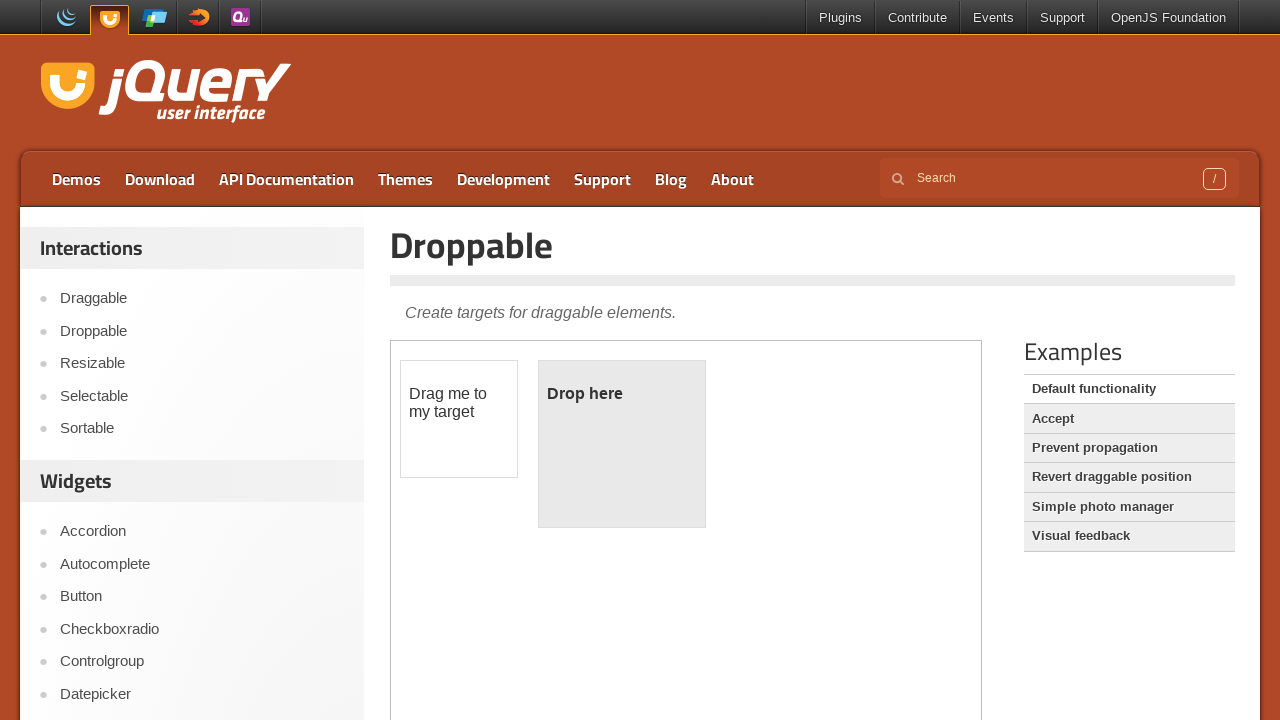

Selected iframe containing drag-drop demo
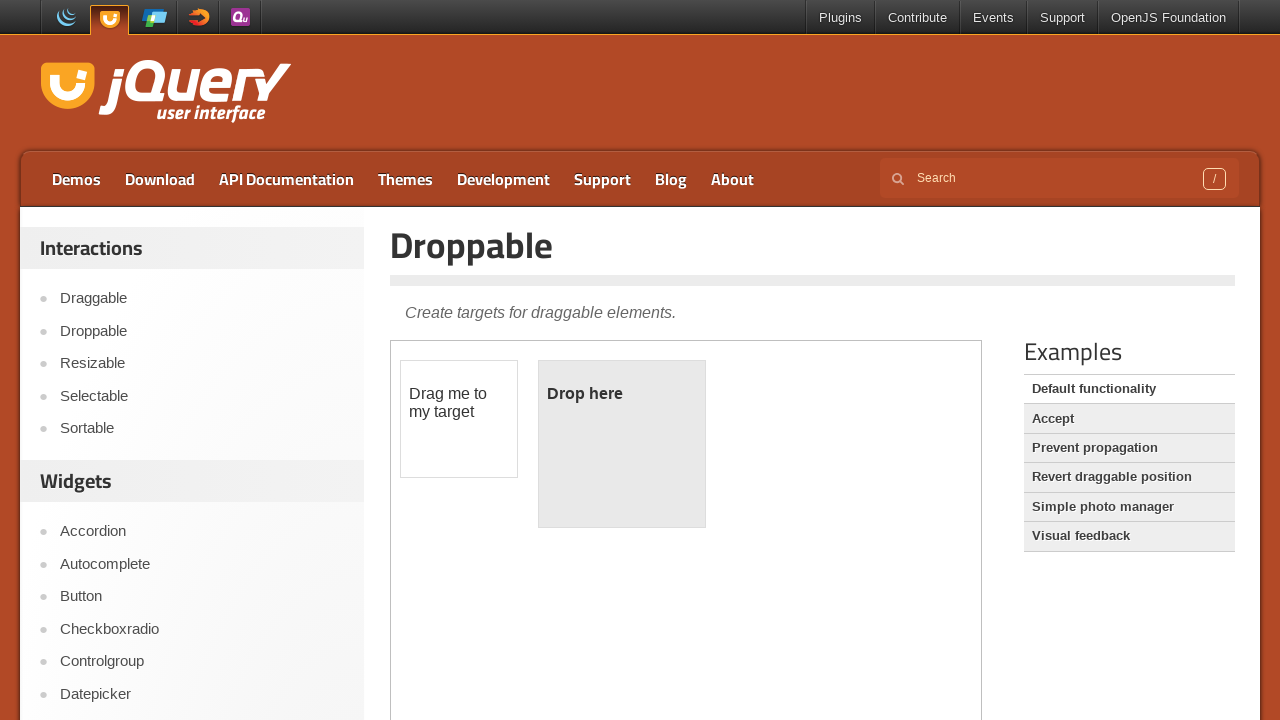

Located draggable element
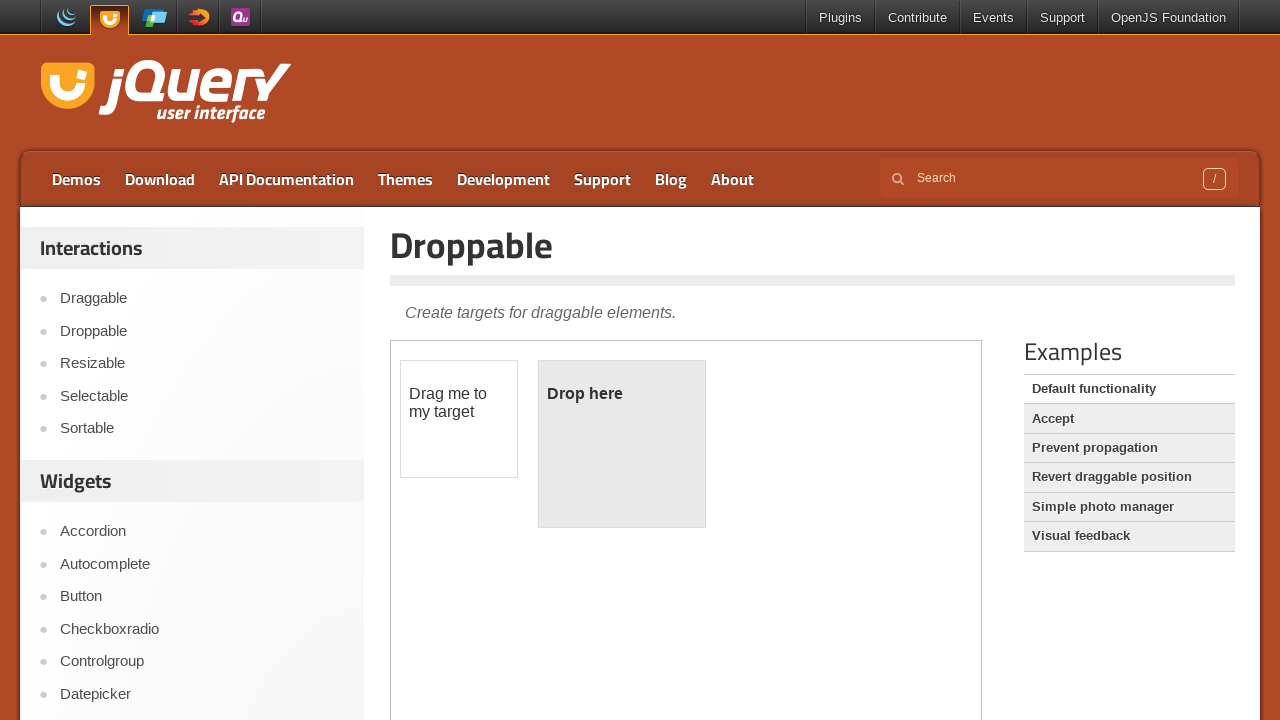

Located droppable target area
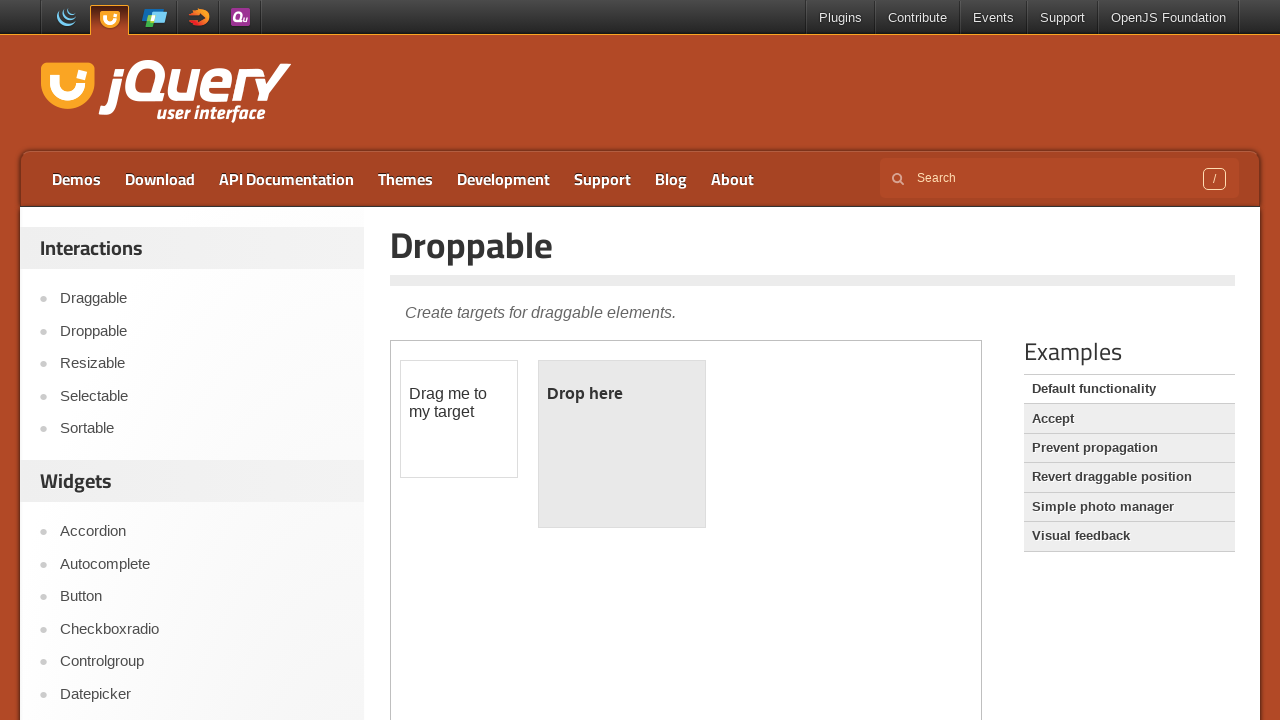

Dragged element to droppable area at (622, 444)
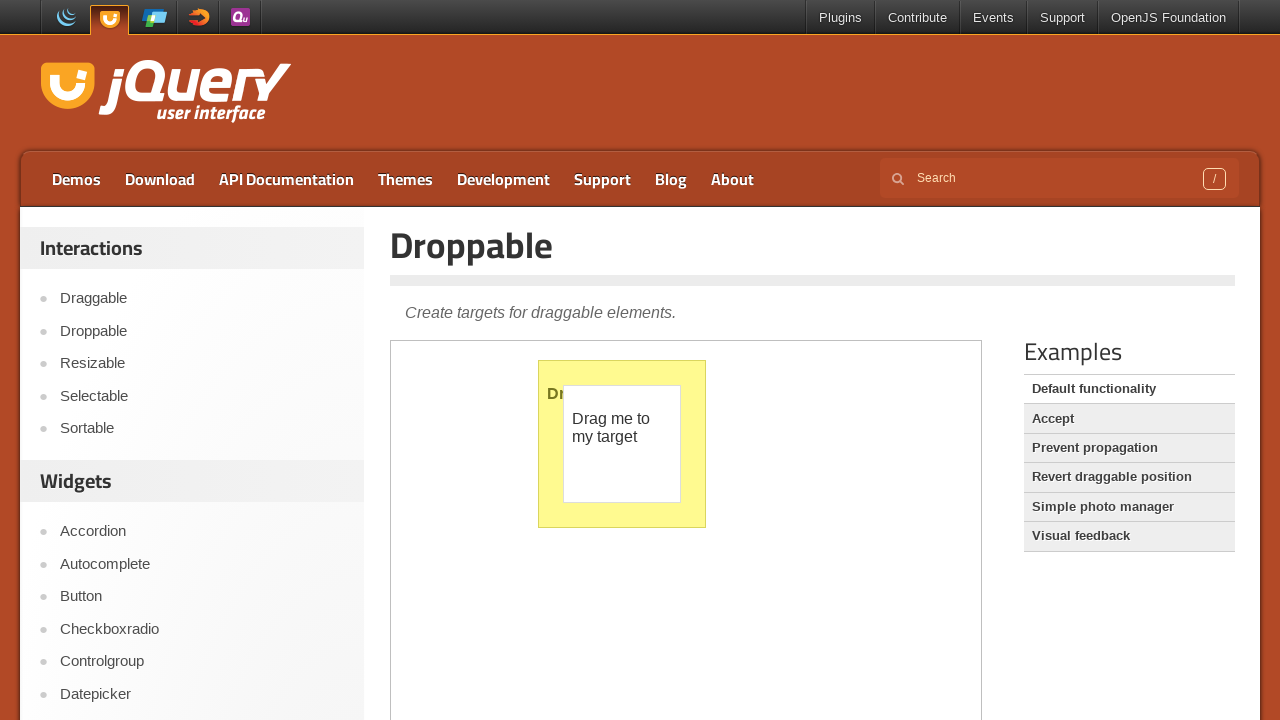

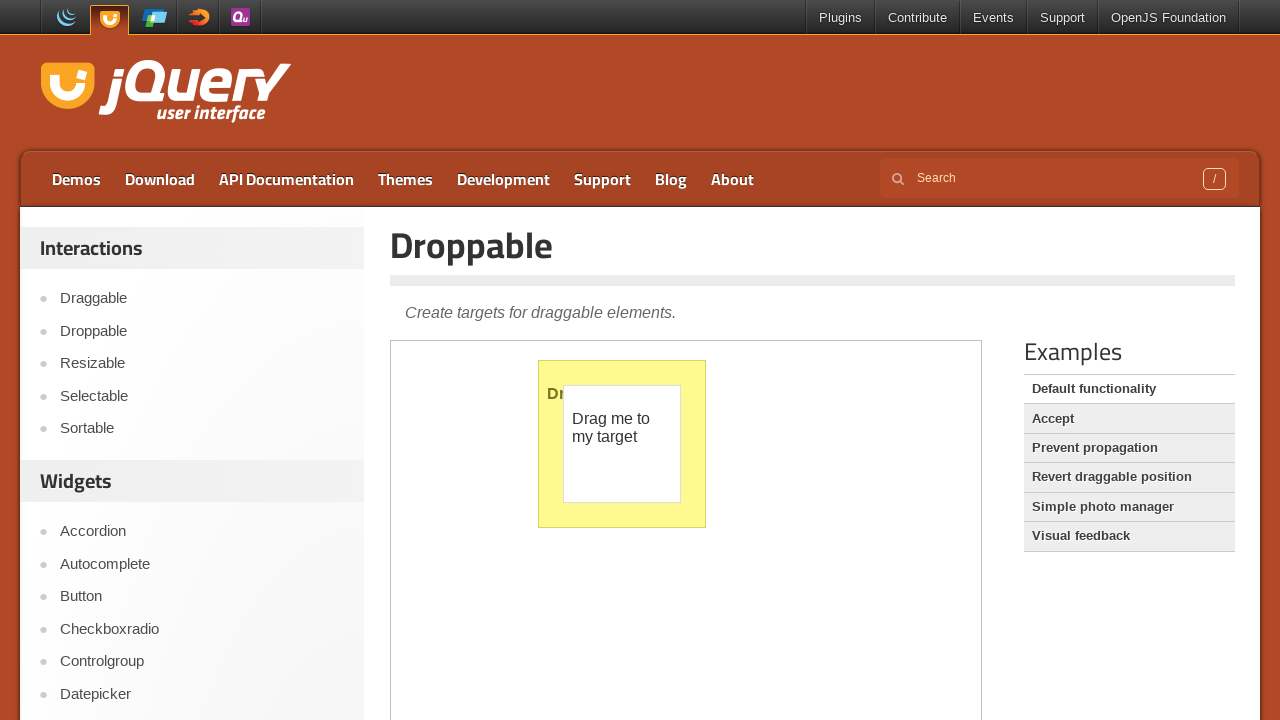